Tests registration form validation when password field is left empty while username and confirm password are filled

Starting URL: https://dsportalapp.herokuapp.com/register

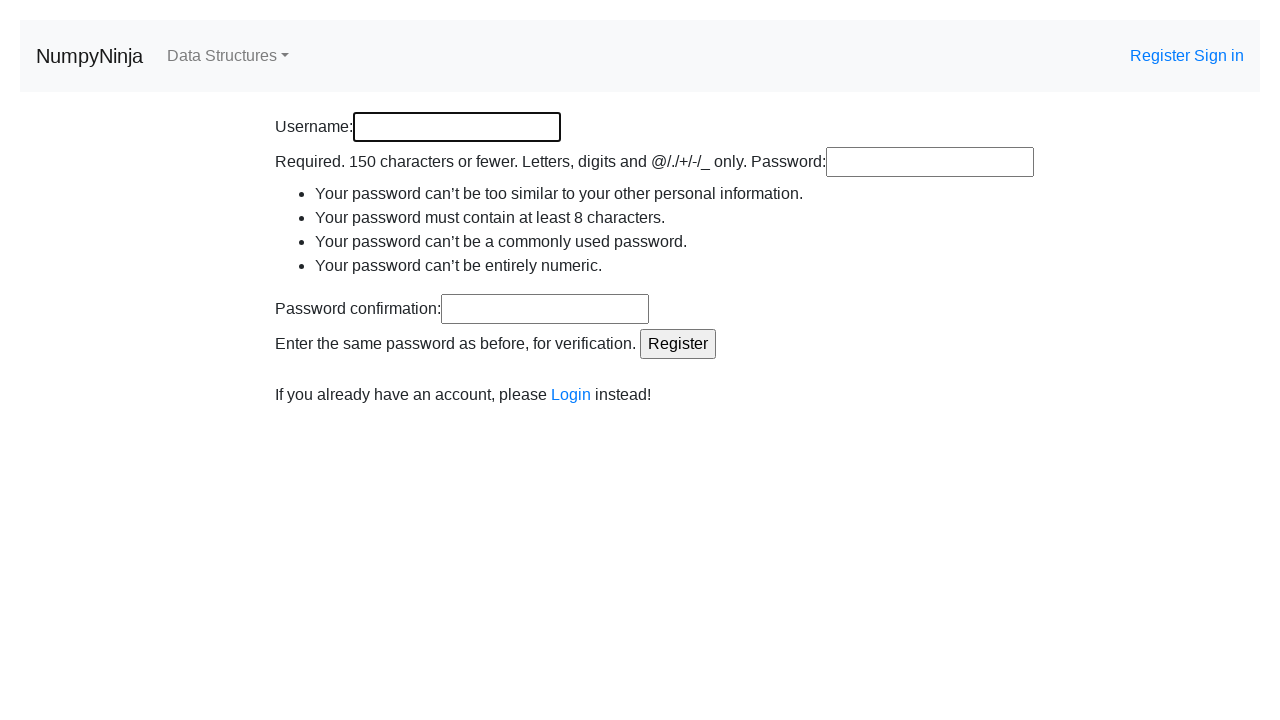

Filled username field with 'testuser789' on #id_username
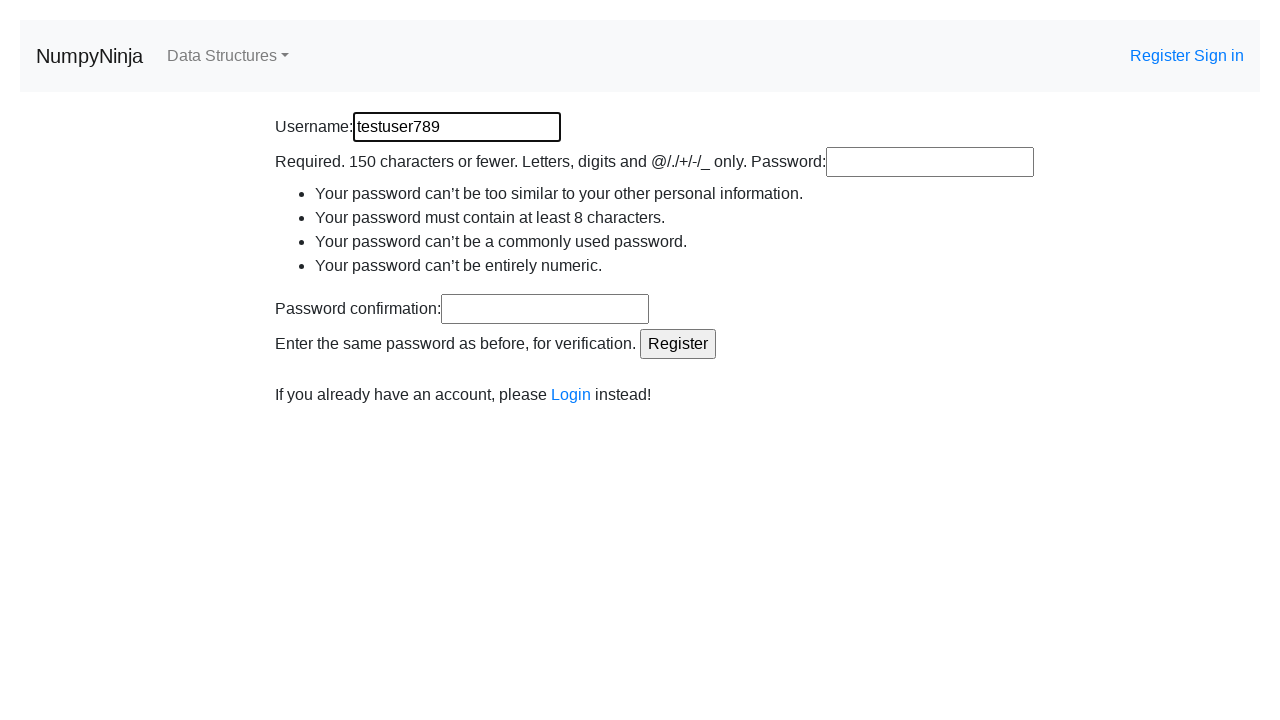

Left password field empty on #id_password1
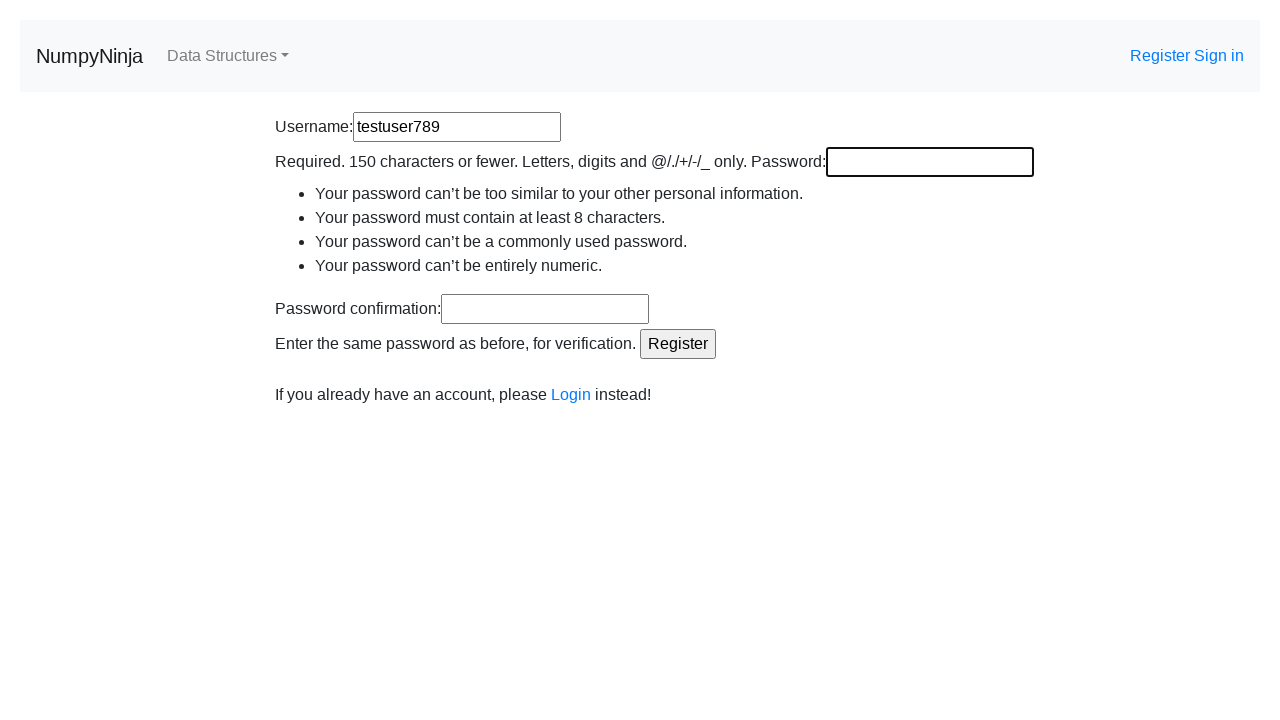

Filled confirm password field with 'ValidPass123!' on #id_password2
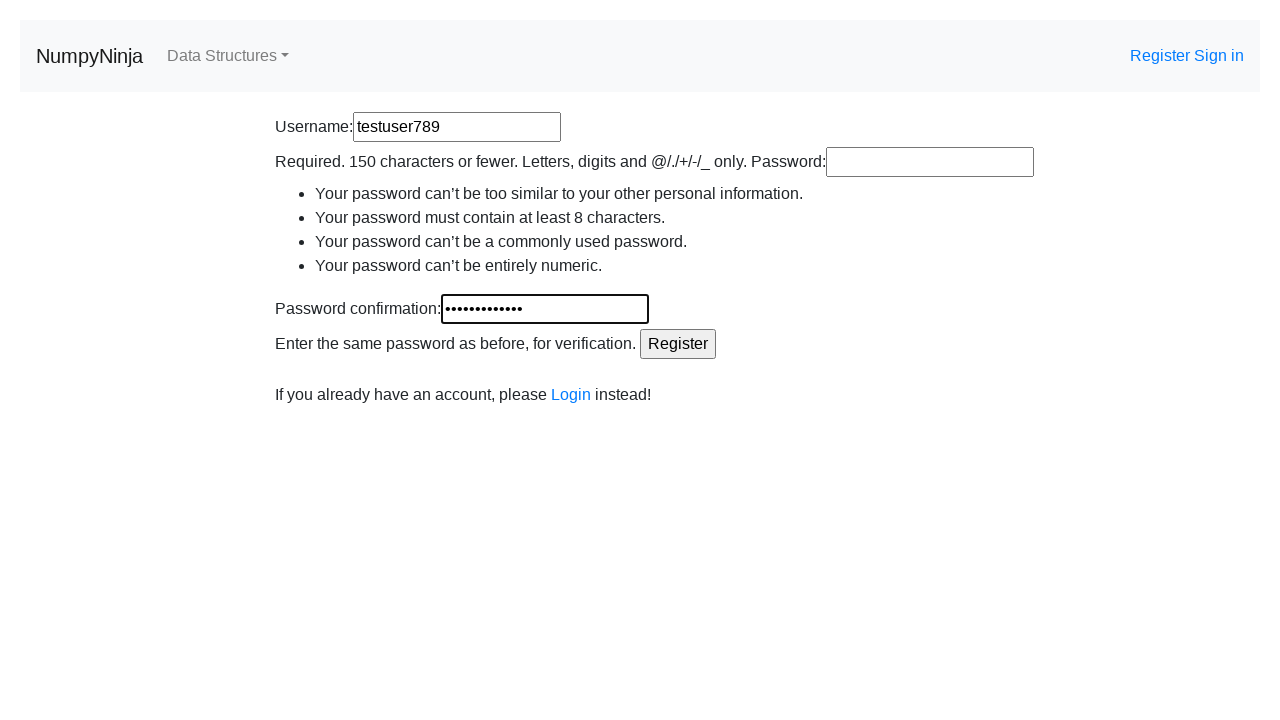

Clicked register button to submit form with empty password at (678, 344) on input[type='submit']
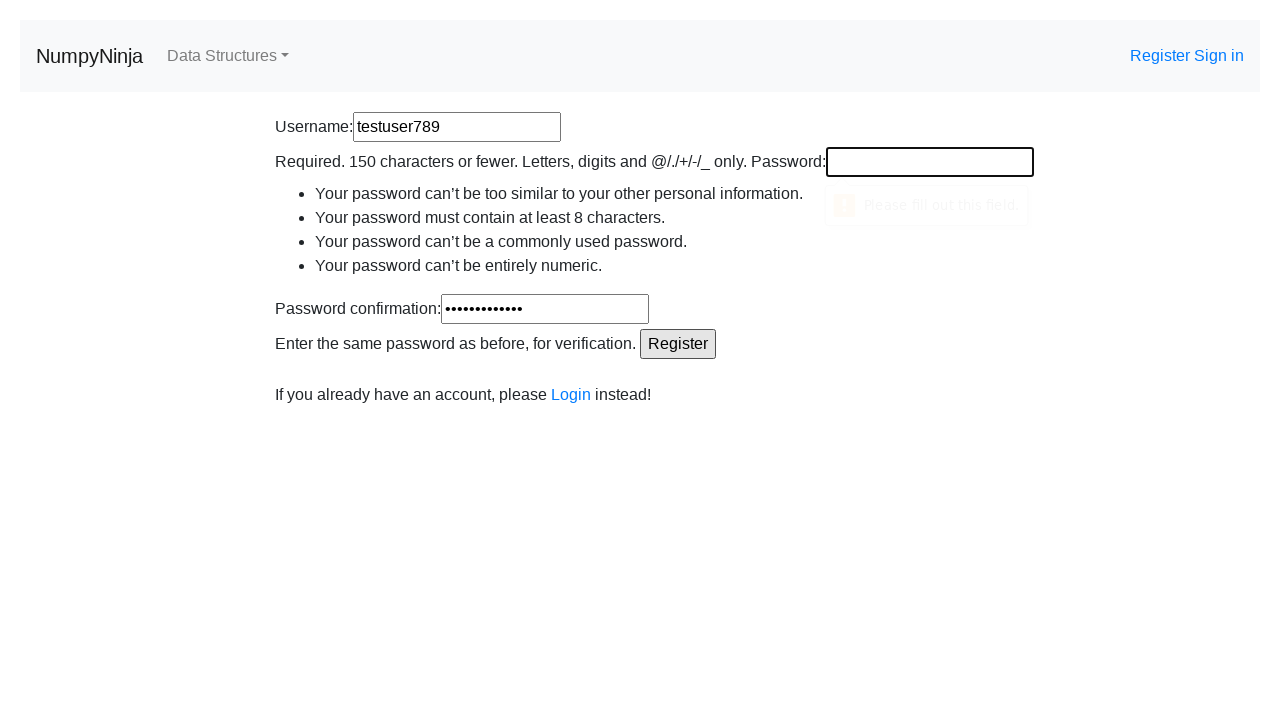

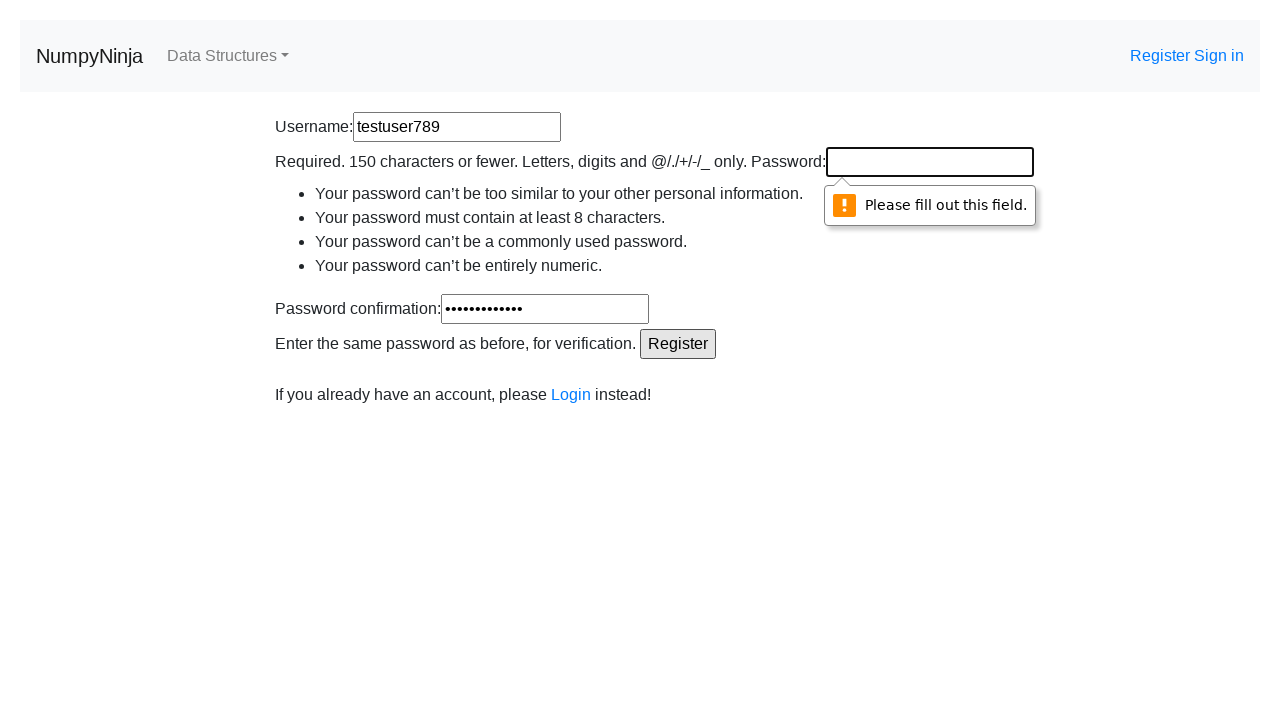